Tests displaying all items after using other filters

Starting URL: https://demo.playwright.dev/todomvc

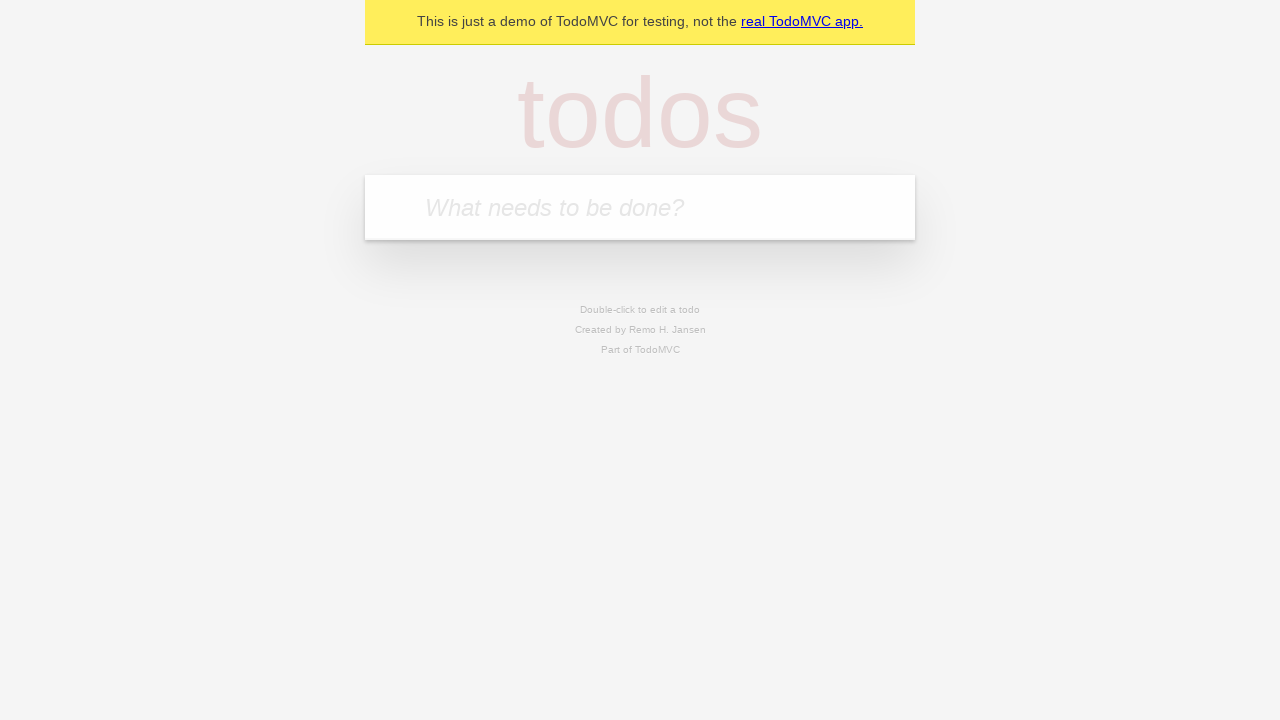

Filled todo input with 'buy some cheese' on internal:attr=[placeholder="What needs to be done?"i]
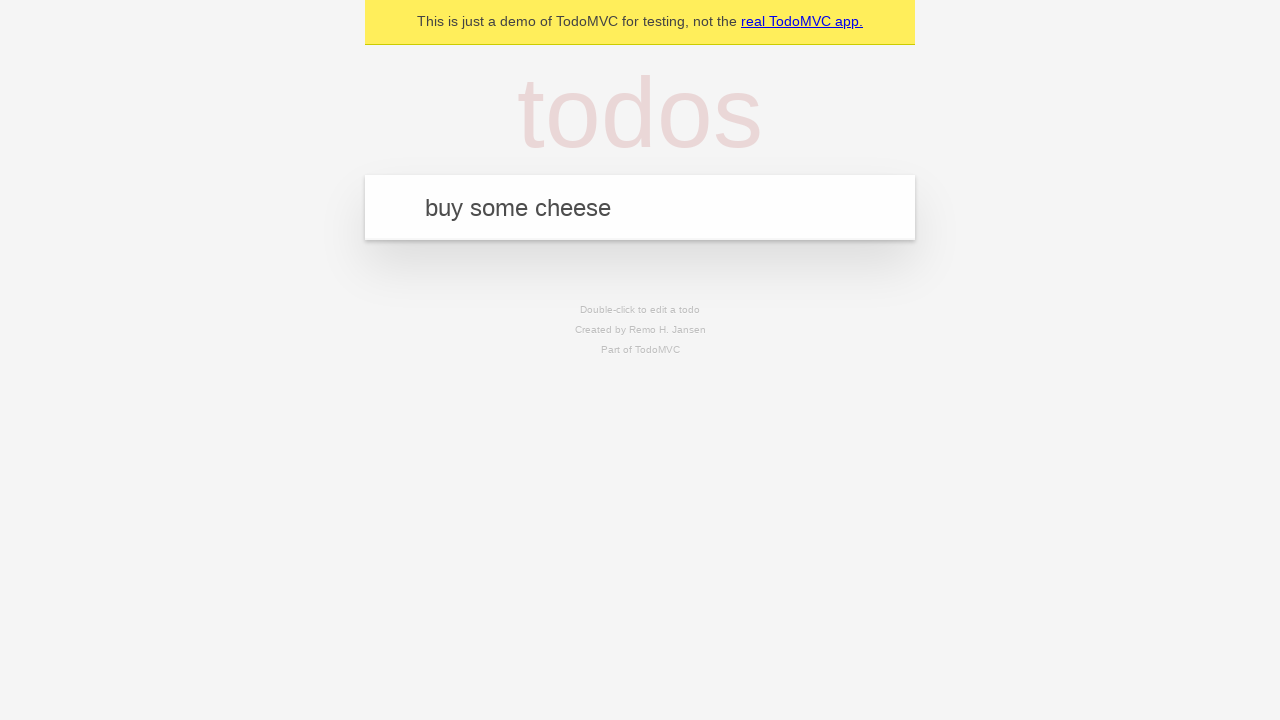

Pressed Enter to add first todo item on internal:attr=[placeholder="What needs to be done?"i]
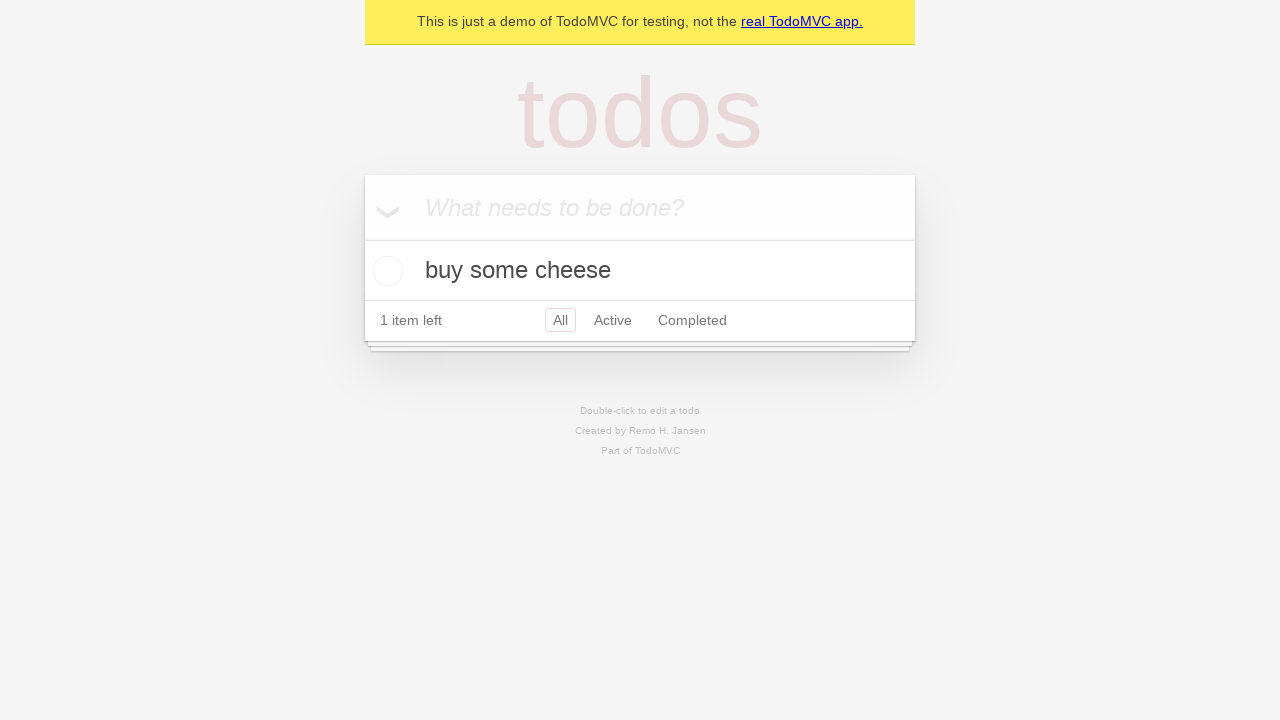

Filled todo input with 'feed the cat' on internal:attr=[placeholder="What needs to be done?"i]
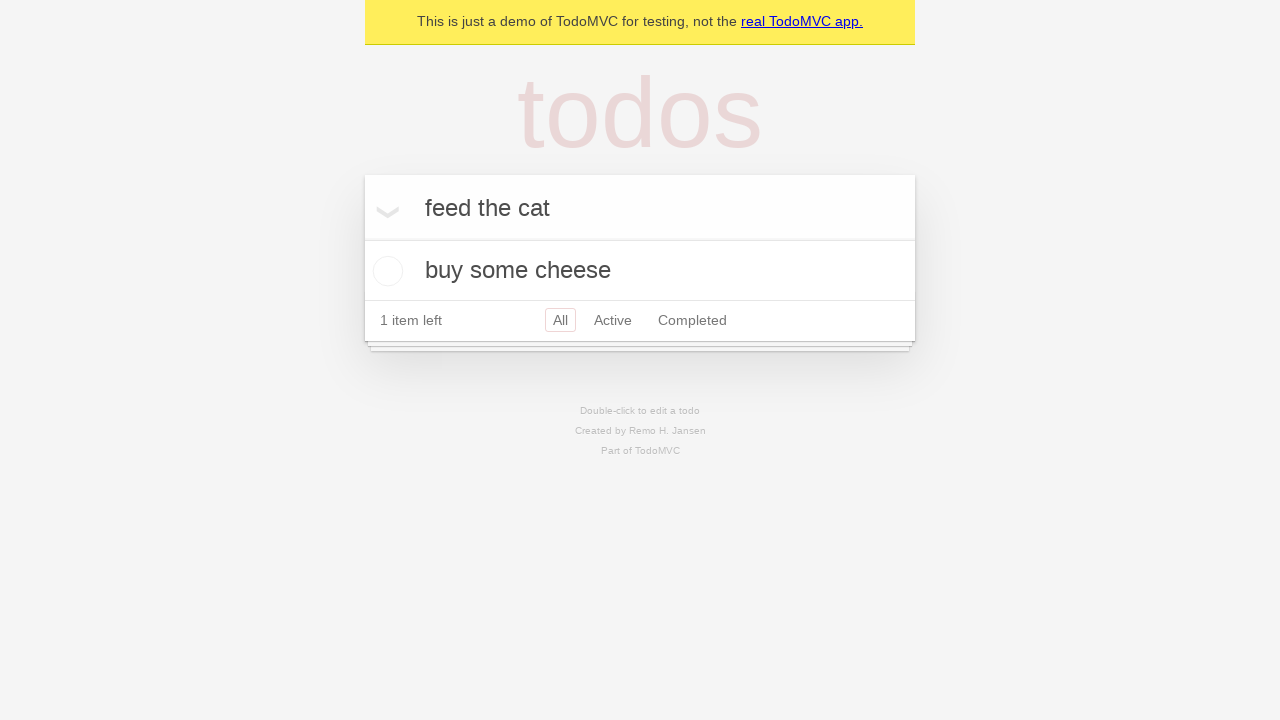

Pressed Enter to add second todo item on internal:attr=[placeholder="What needs to be done?"i]
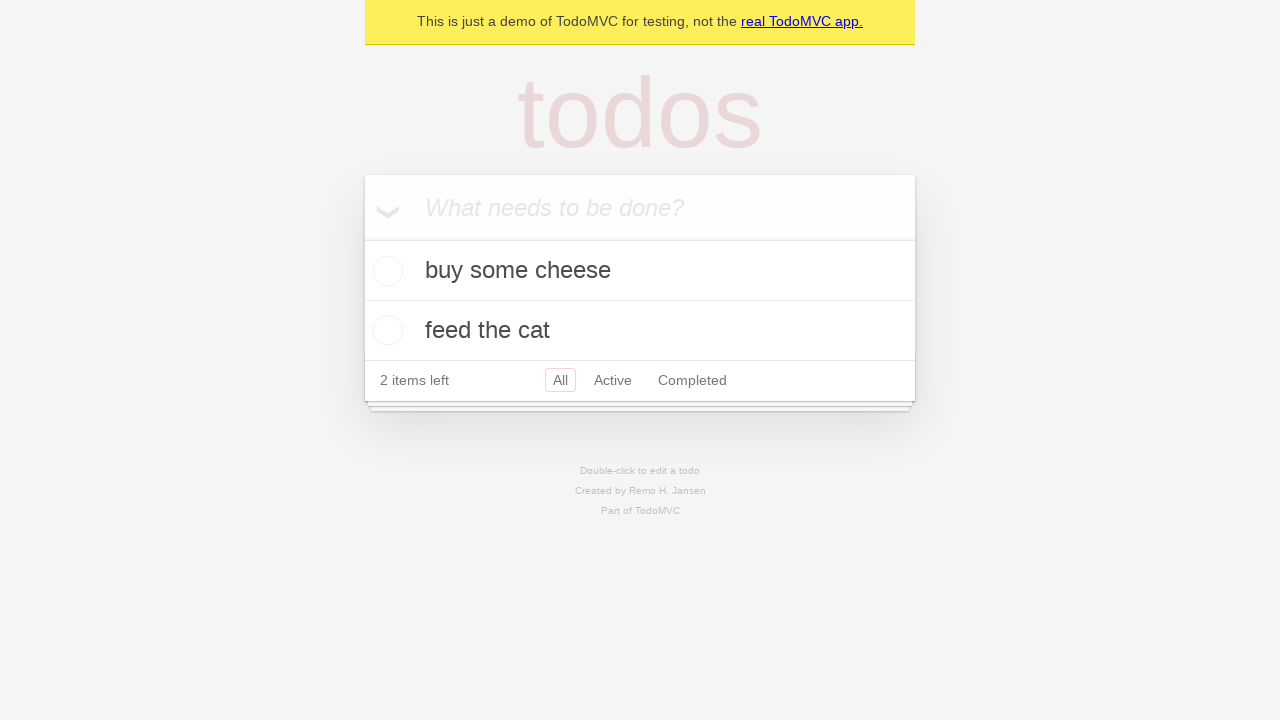

Filled todo input with 'book a doctors appointment' on internal:attr=[placeholder="What needs to be done?"i]
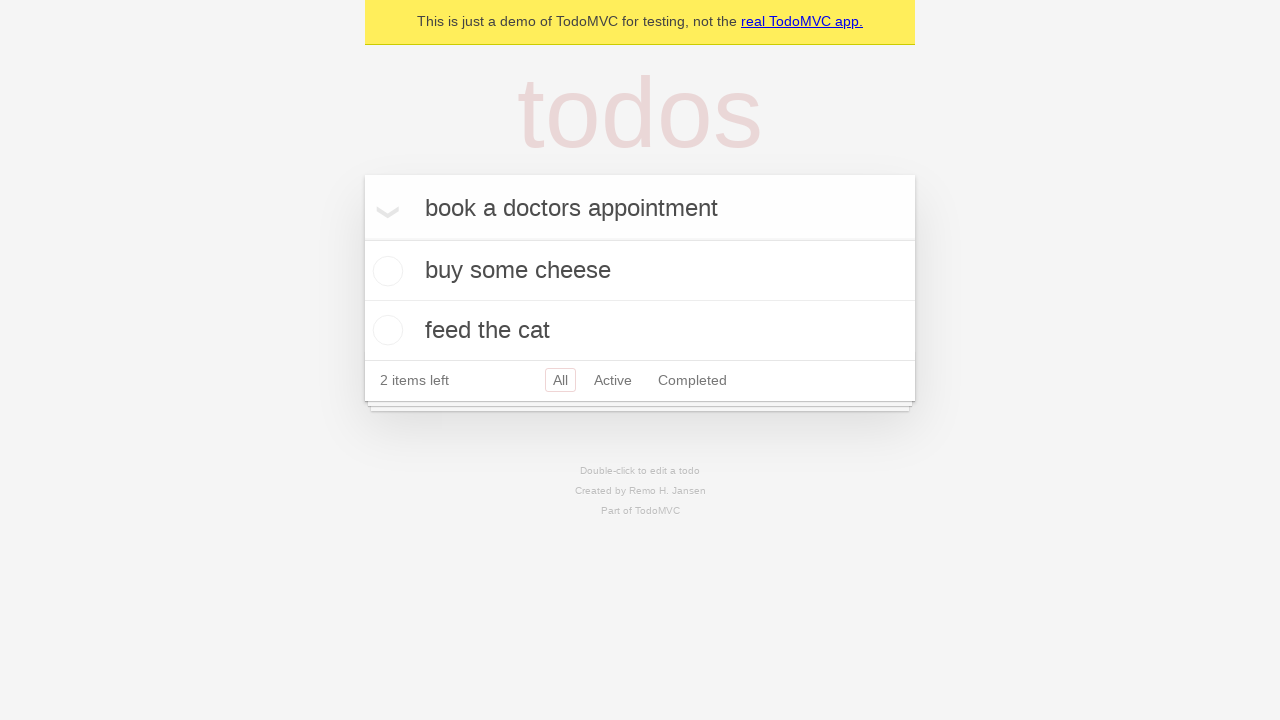

Pressed Enter to add third todo item on internal:attr=[placeholder="What needs to be done?"i]
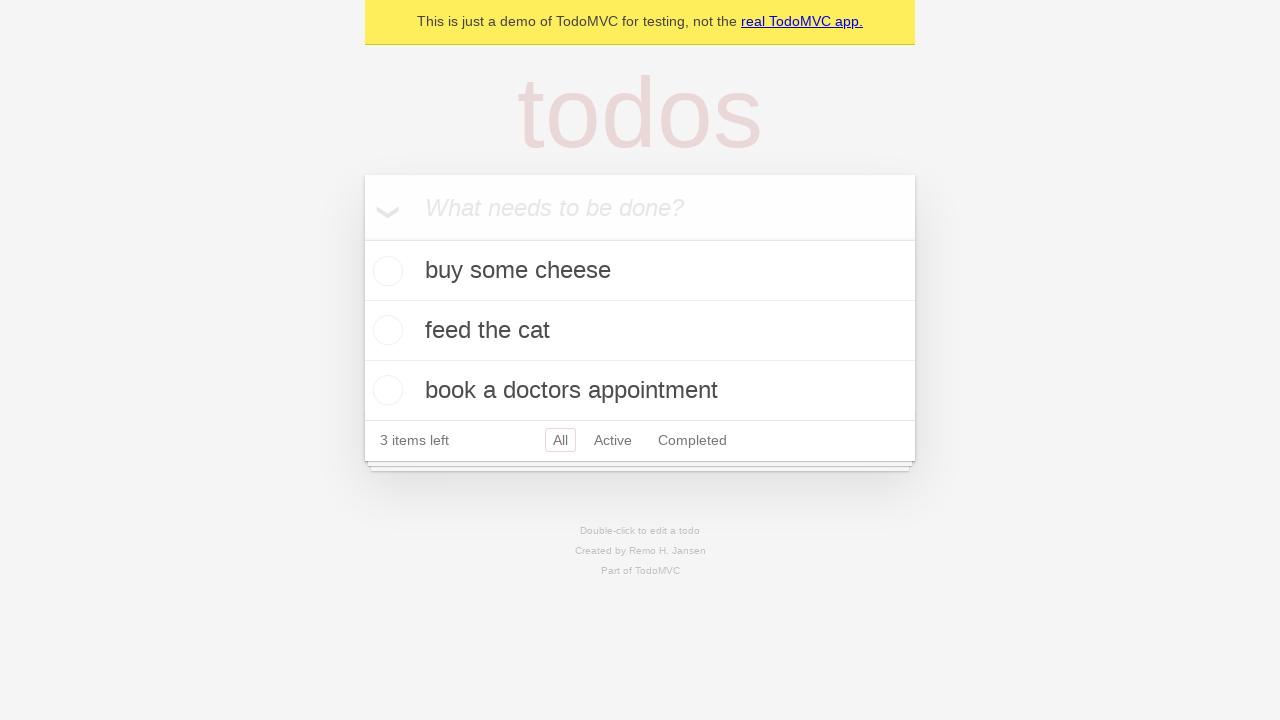

Checked second todo item as completed at (385, 330) on internal:testid=[data-testid="todo-item"s] >> nth=1 >> internal:role=checkbox
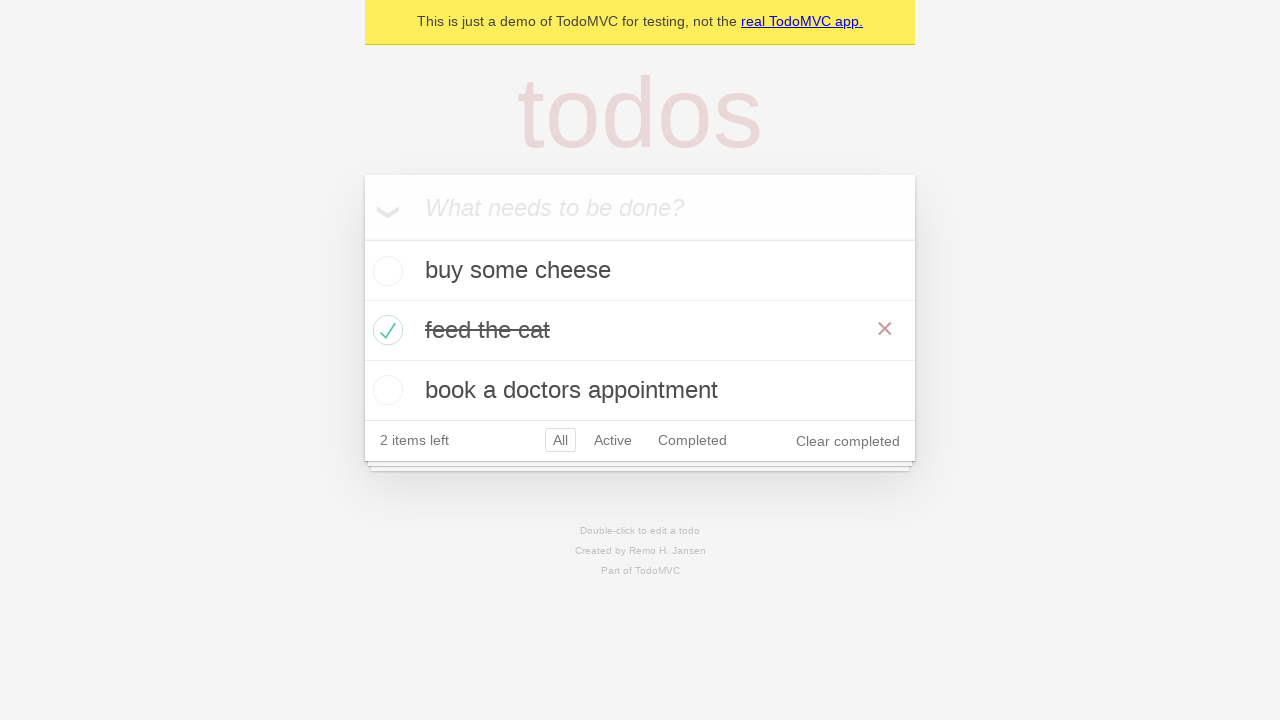

Clicked Active filter to display only active items at (613, 440) on internal:role=link[name="Active"i]
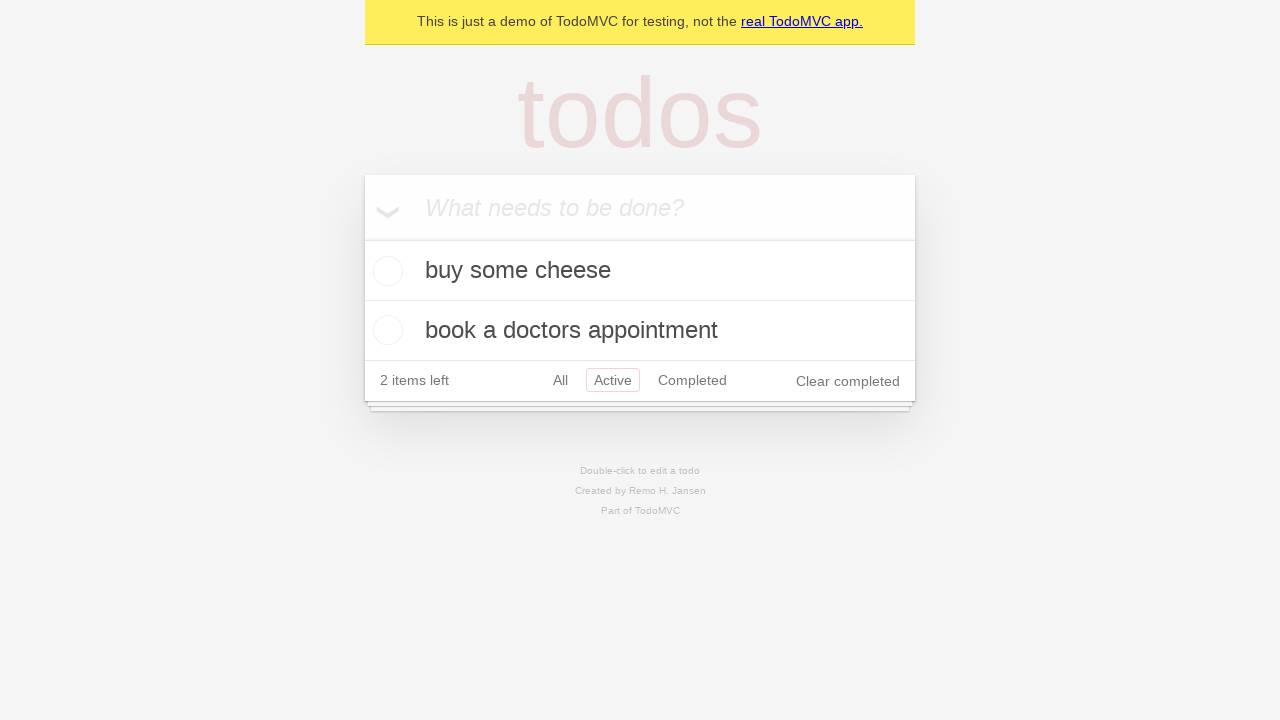

Clicked Completed filter to display only completed items at (692, 380) on internal:role=link[name="Completed"i]
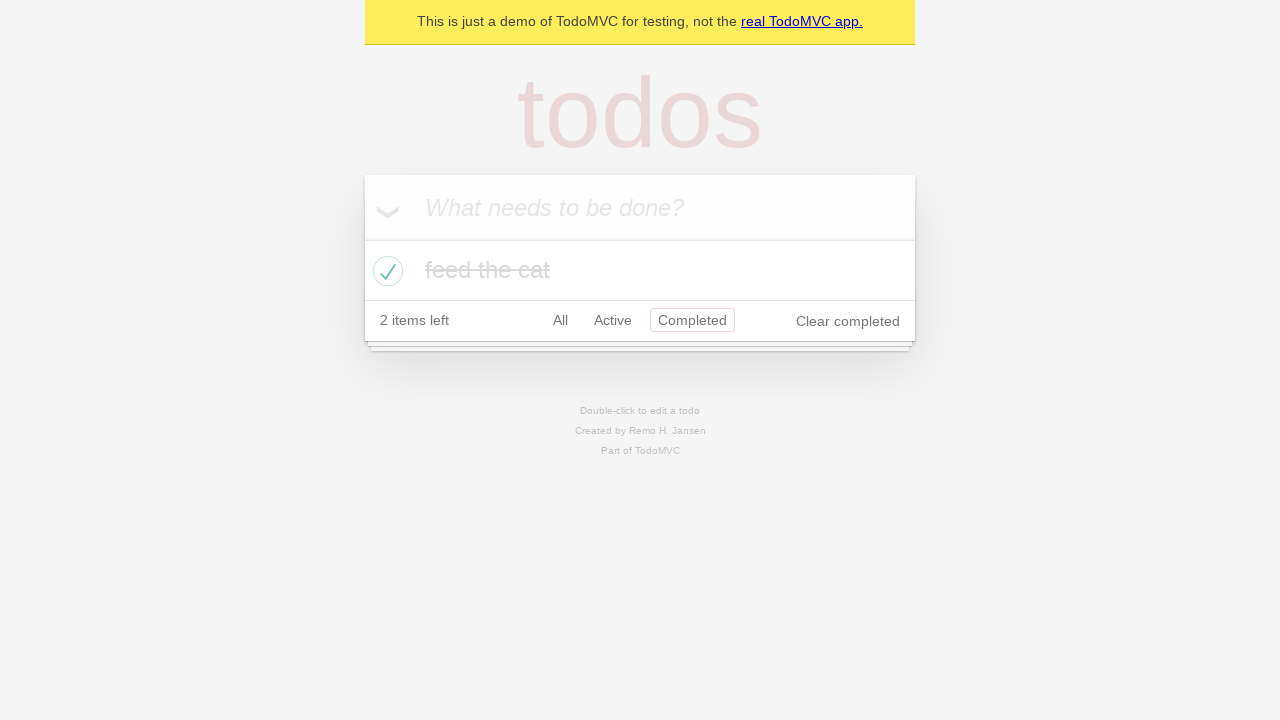

Clicked All filter to display all items at (560, 320) on internal:role=link[name="All"i]
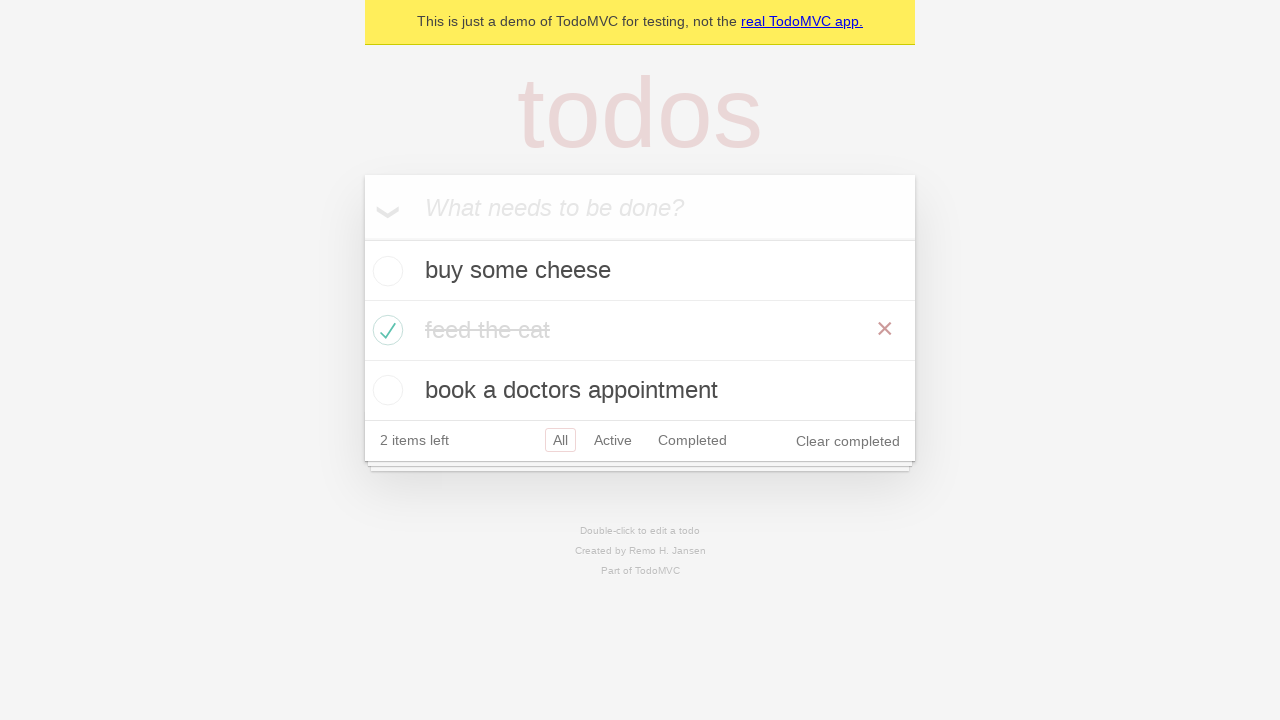

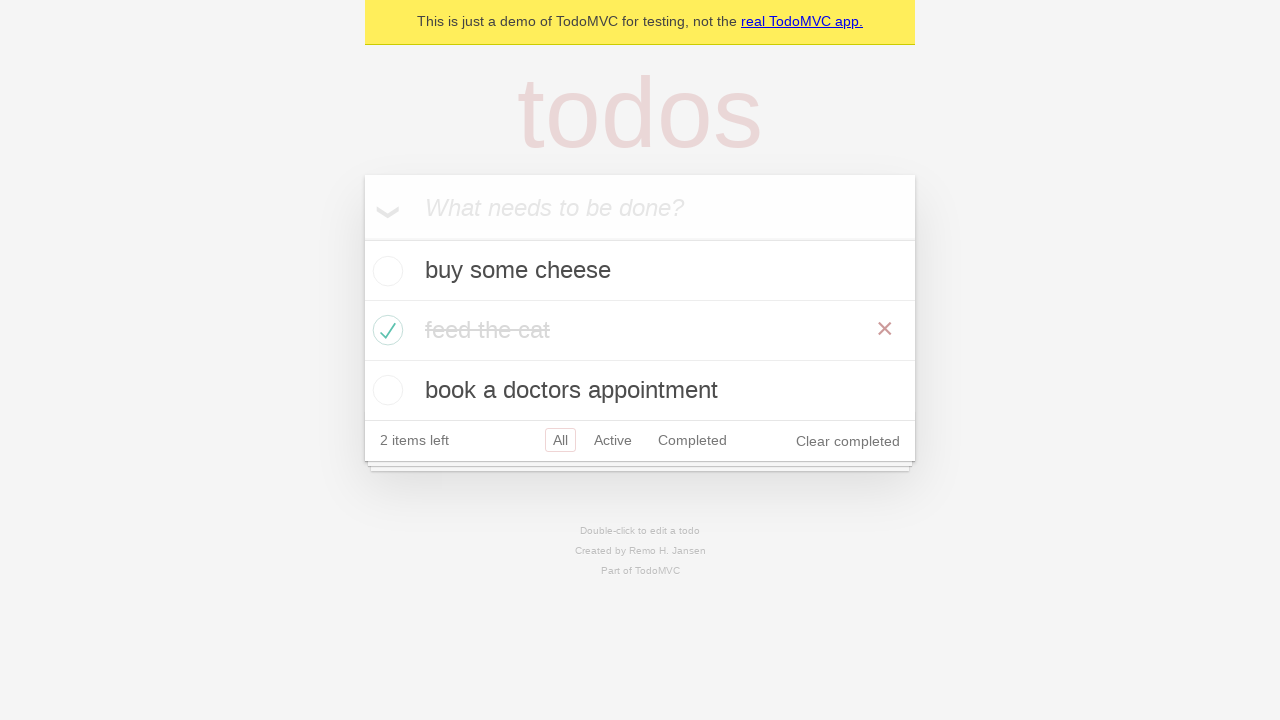